Tests checkbox functionality by locating a checkbox element on a demo page and clicking it to toggle its state.

Starting URL: http://syntaxprojects.com/basic-checkbox-demo.php

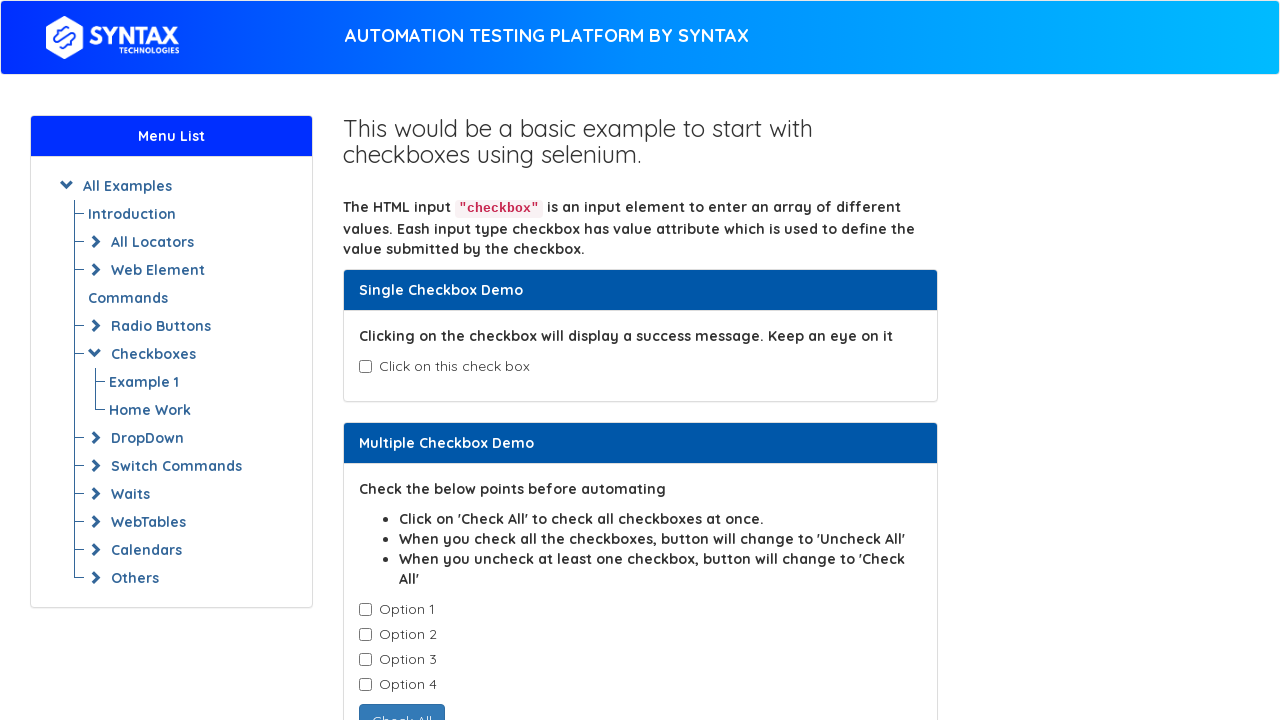

Navigated to checkbox demo page
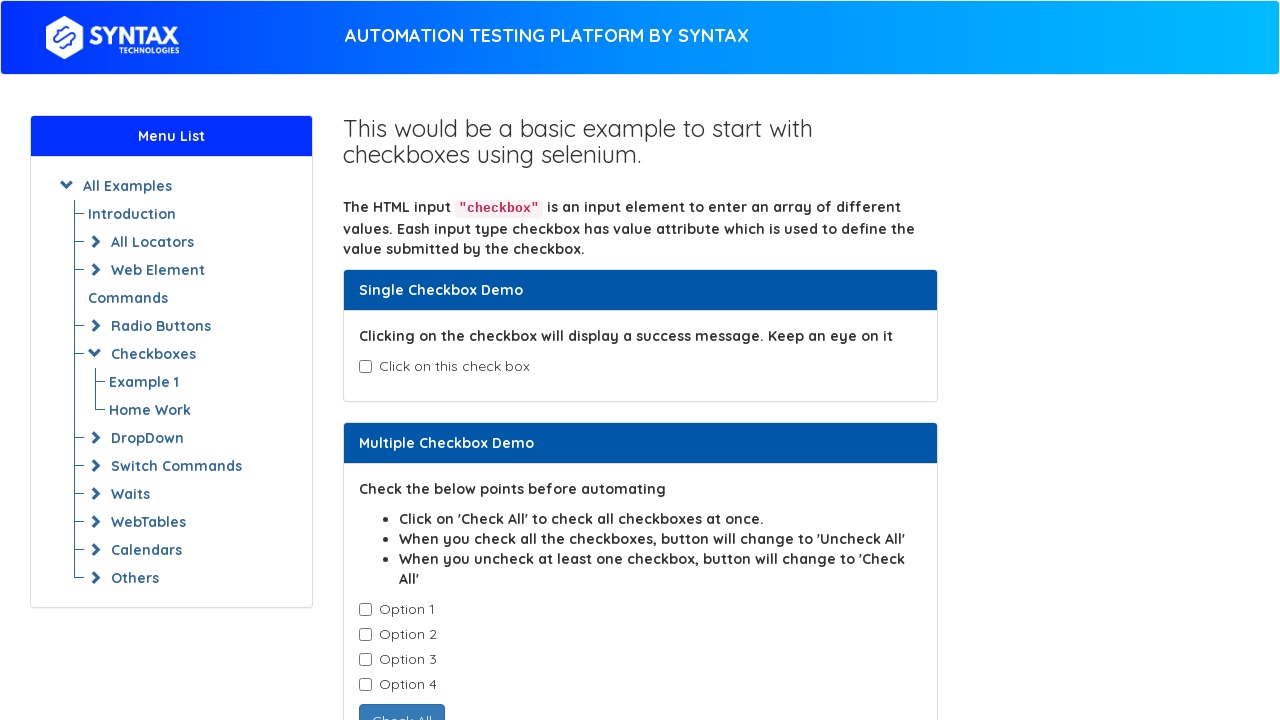

Clicked checkbox to toggle its state at (365, 367) on #isAgeSelected
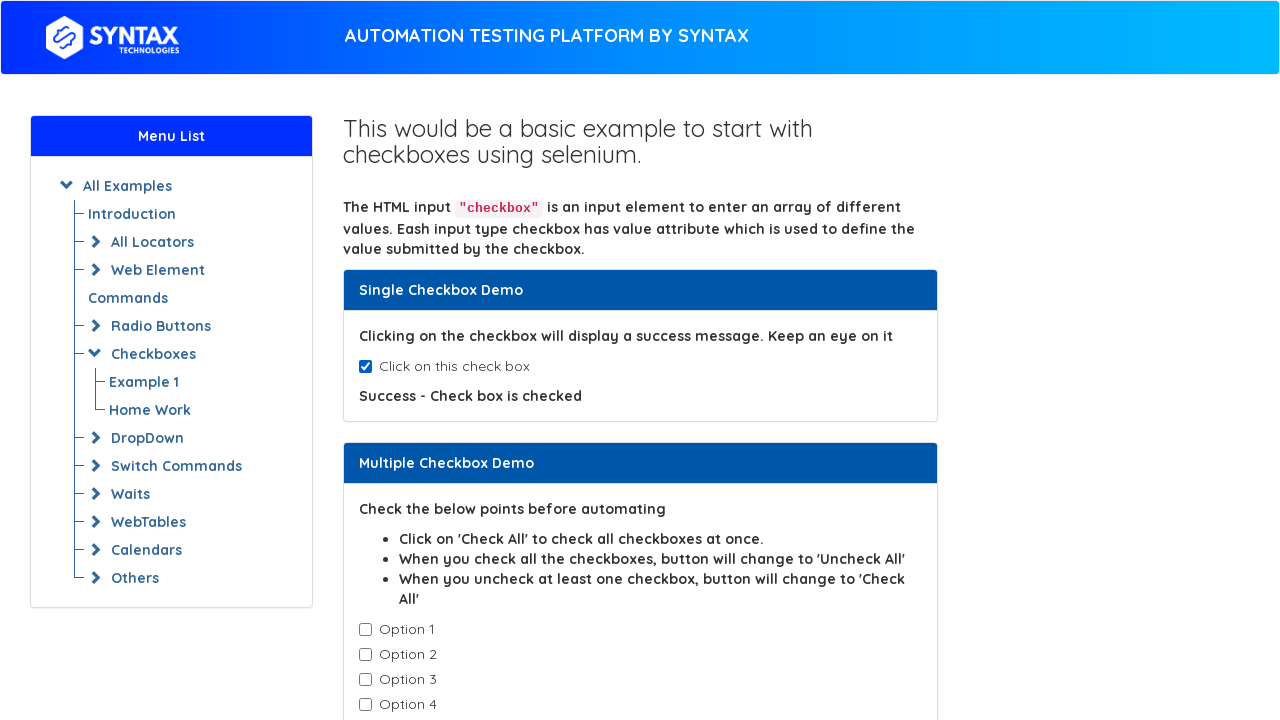

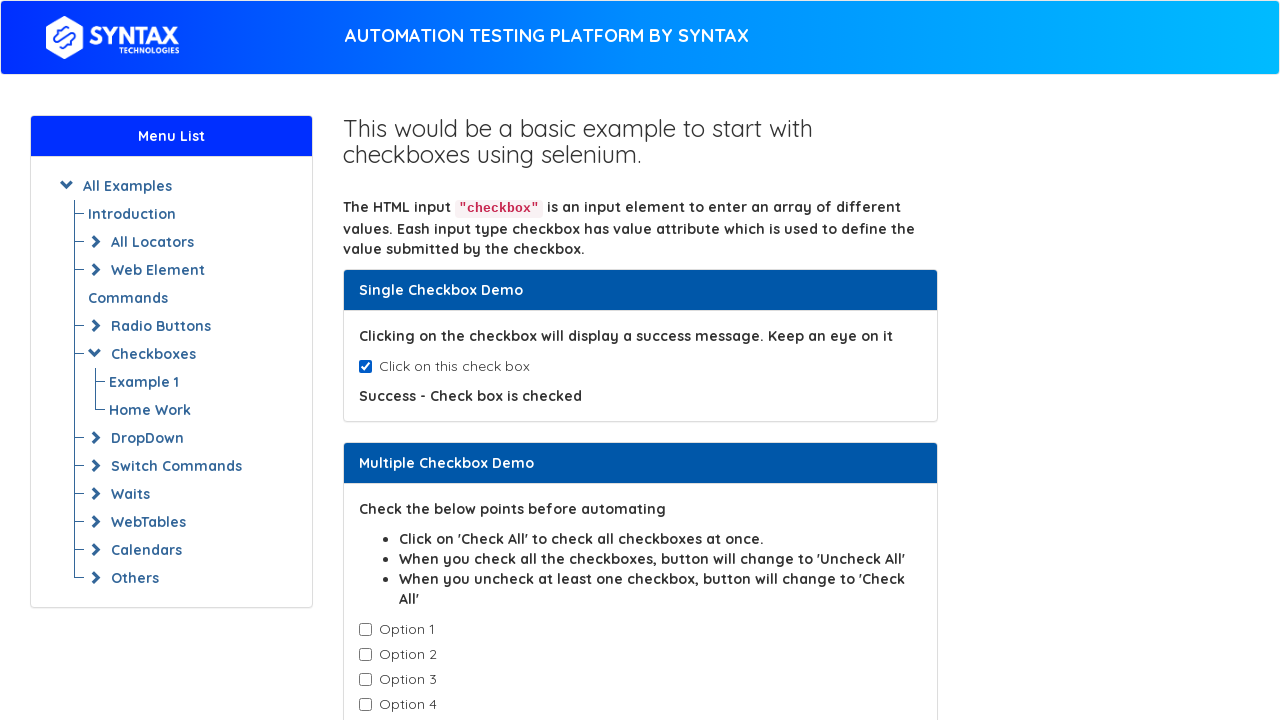